Tests that toggle-all checkbox updates state when individual items are completed or cleared

Starting URL: https://demo.playwright.dev/todomvc

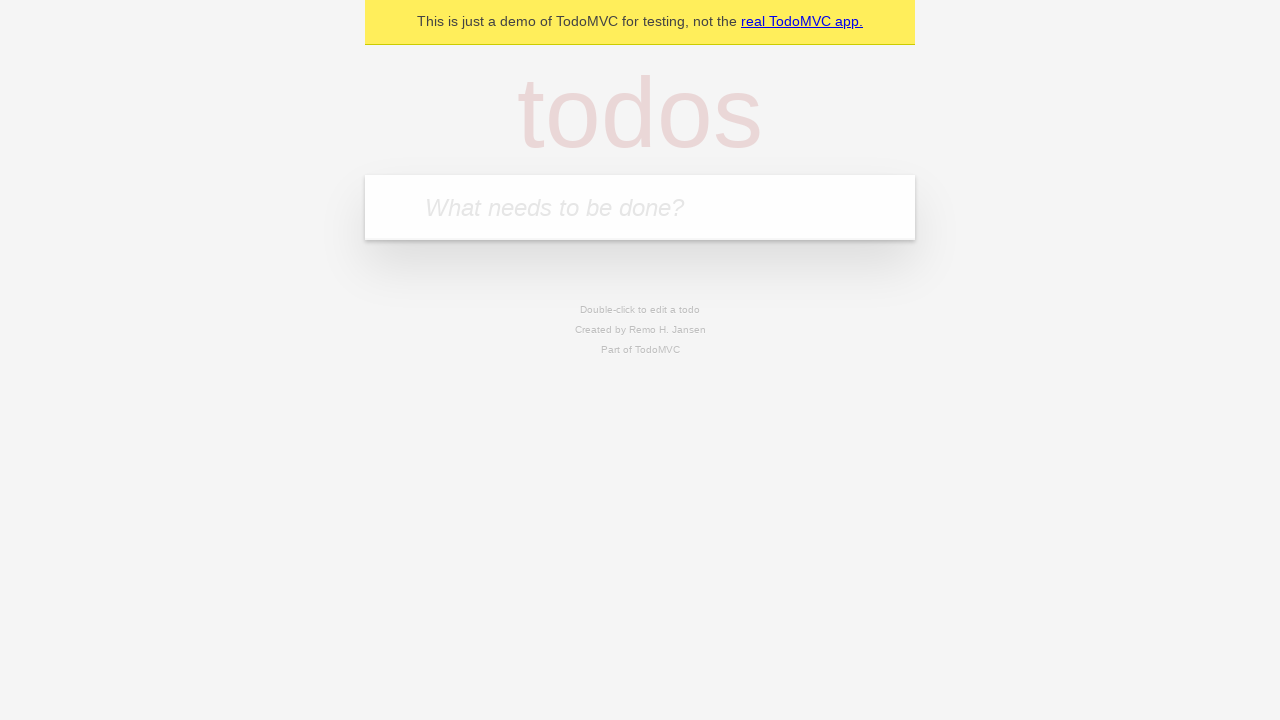

Filled new todo input with 'buy some cheese' on .new-todo
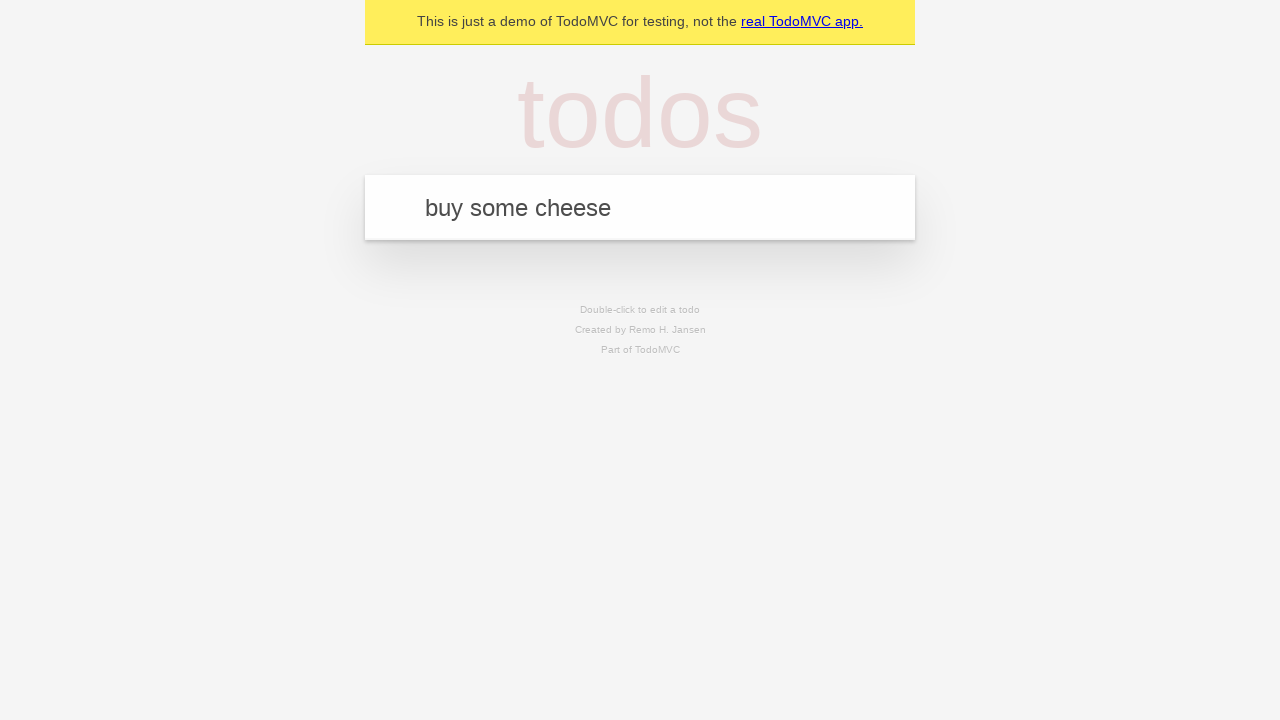

Pressed Enter to create first todo on .new-todo
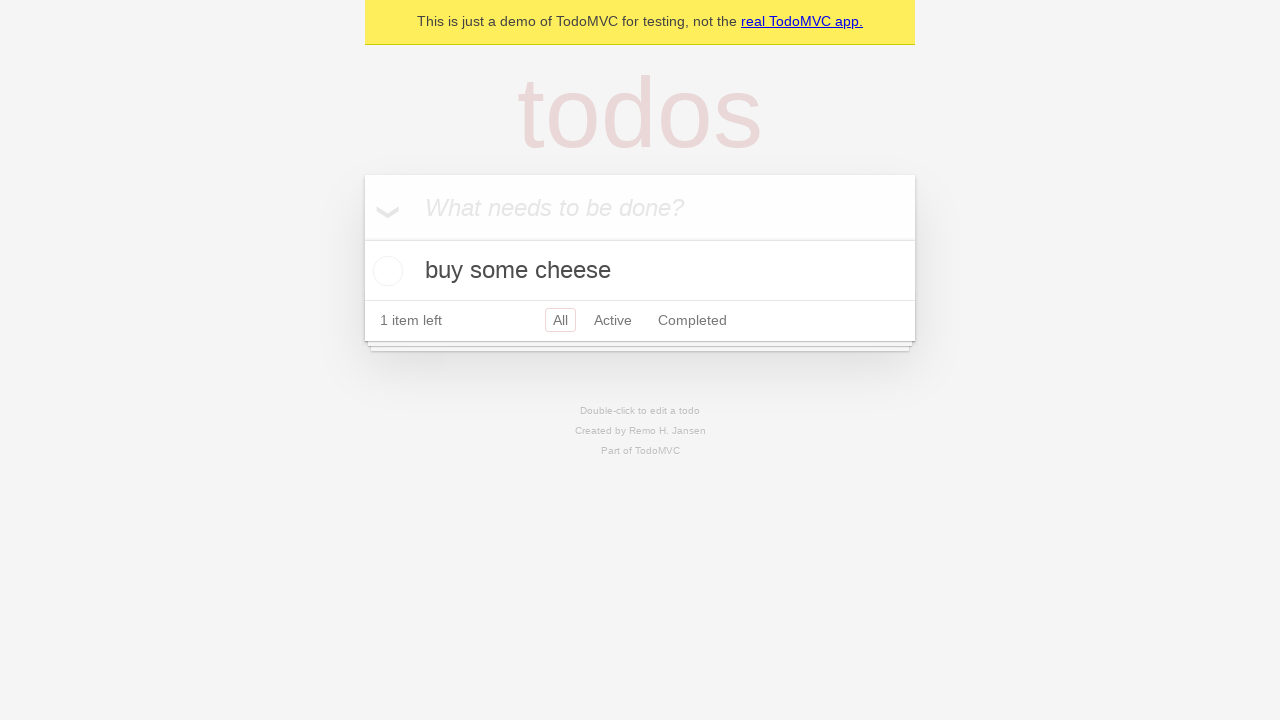

Filled new todo input with 'feed the cat' on .new-todo
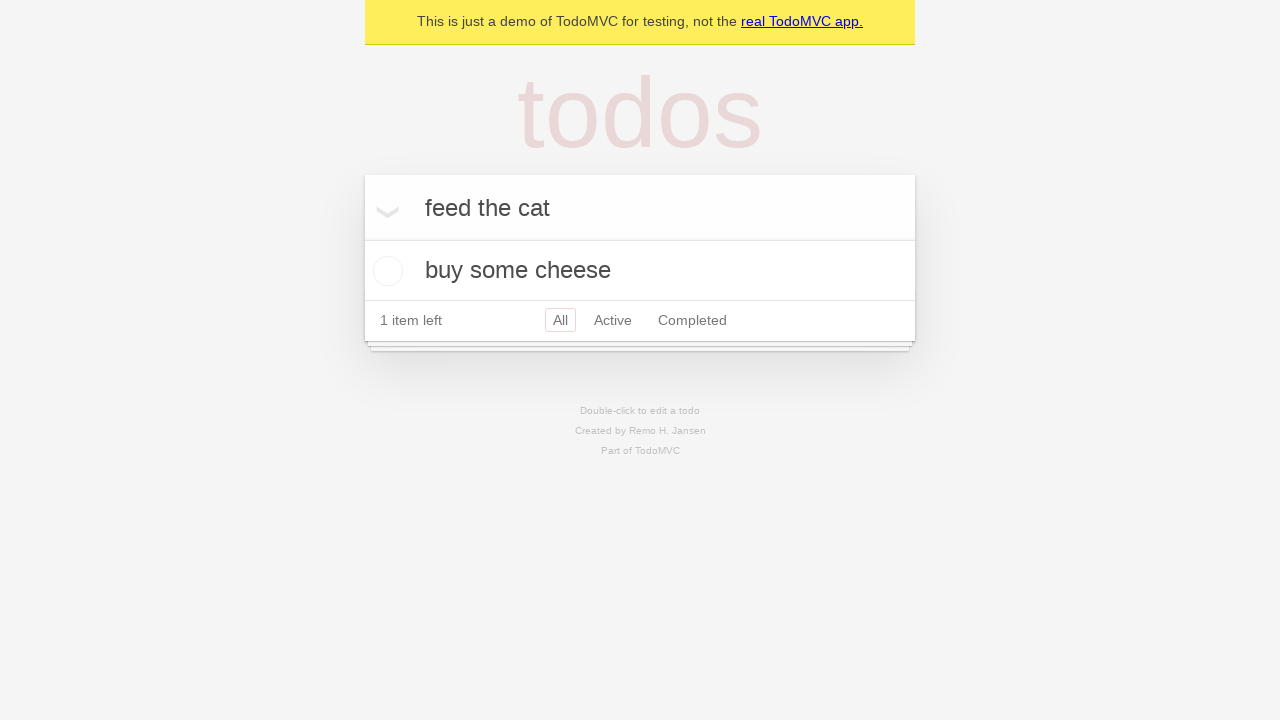

Pressed Enter to create second todo on .new-todo
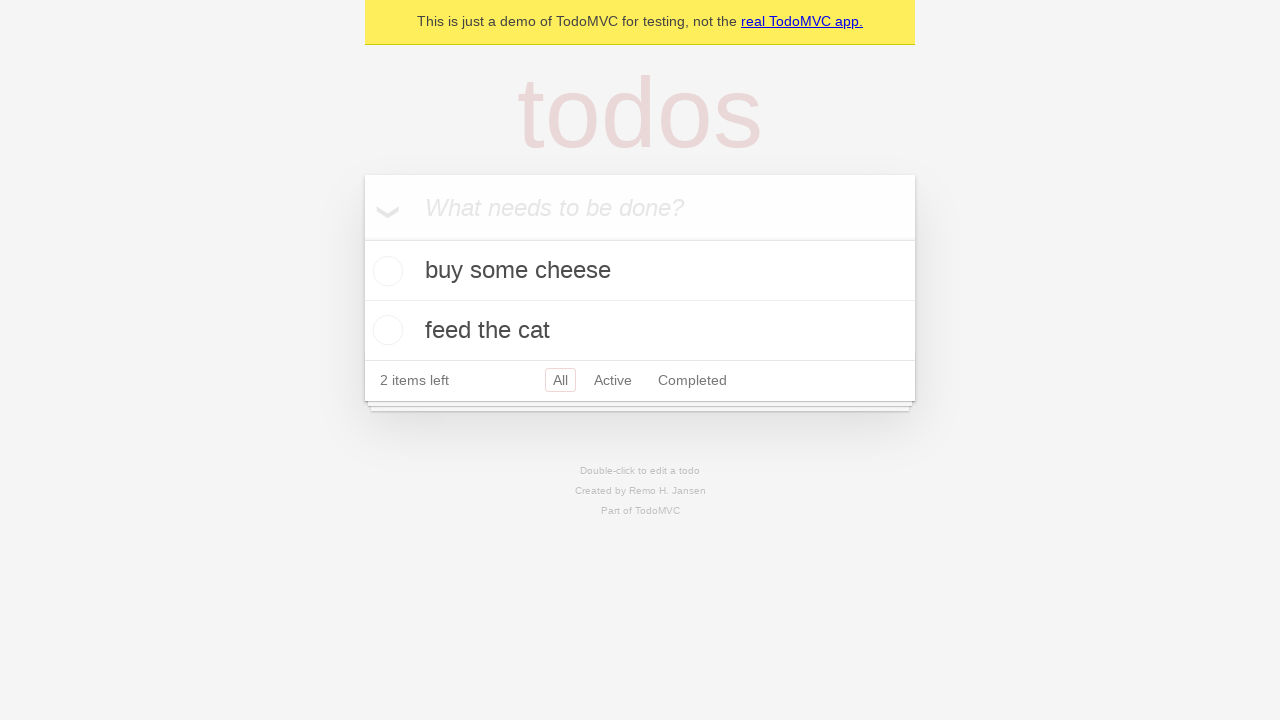

Filled new todo input with 'book a doctors appointment' on .new-todo
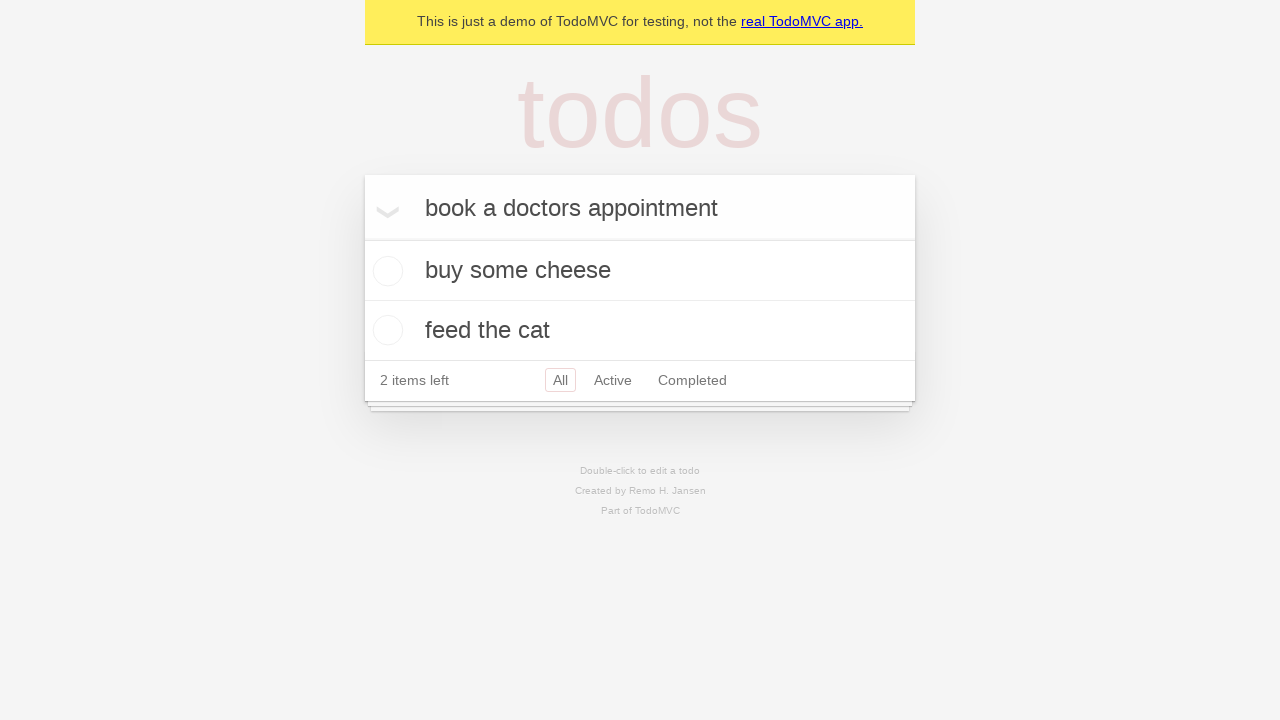

Pressed Enter to create third todo on .new-todo
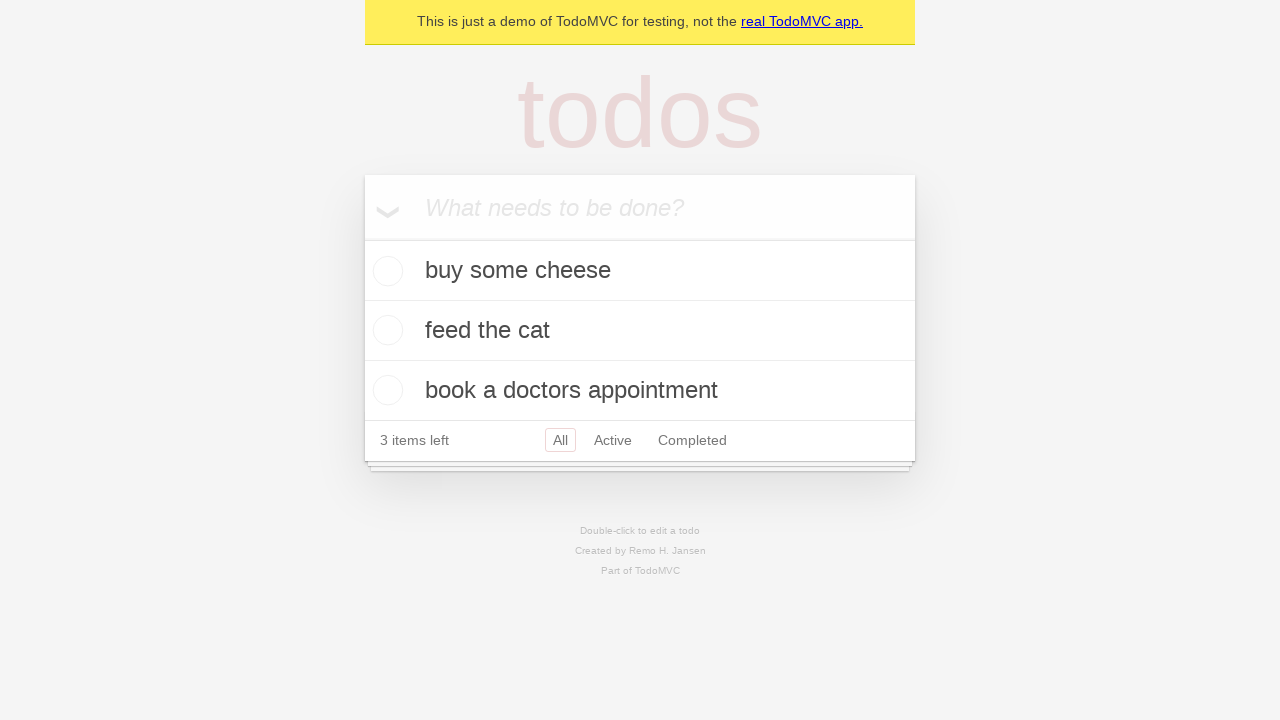

Waited for all three todos to be displayed
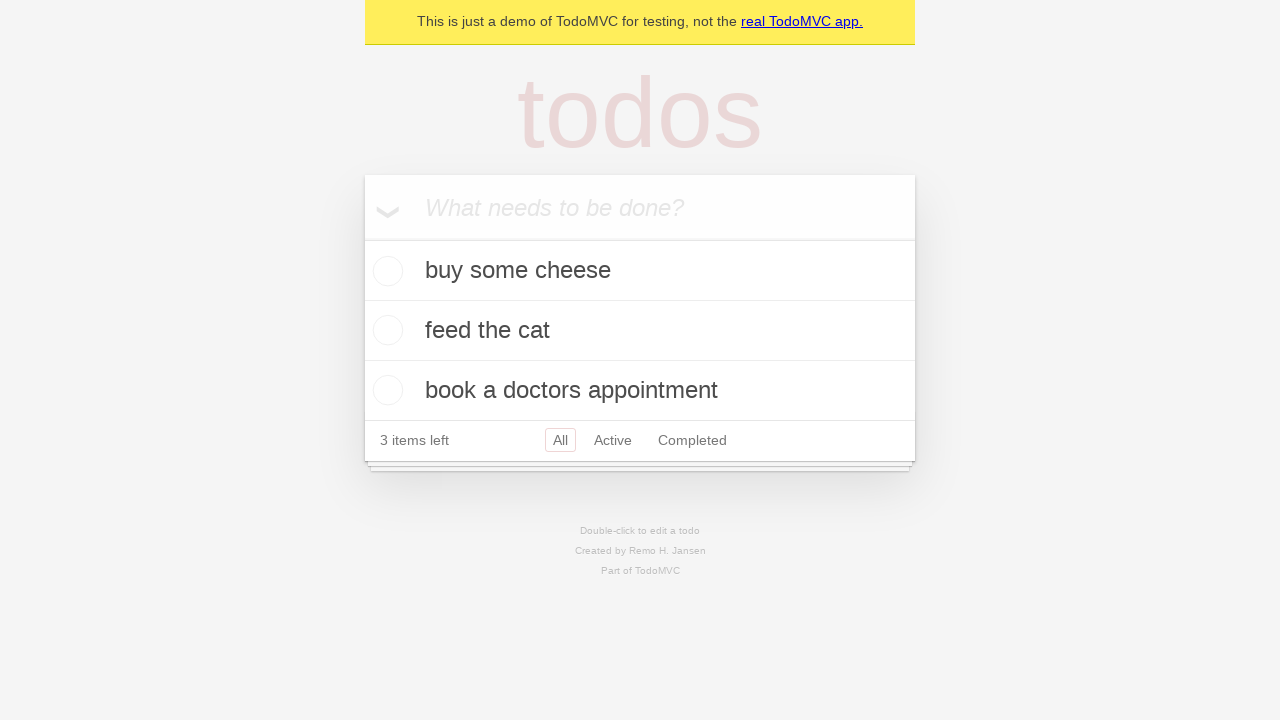

Clicked toggle-all checkbox to mark all todos as completed at (362, 238) on .toggle-all
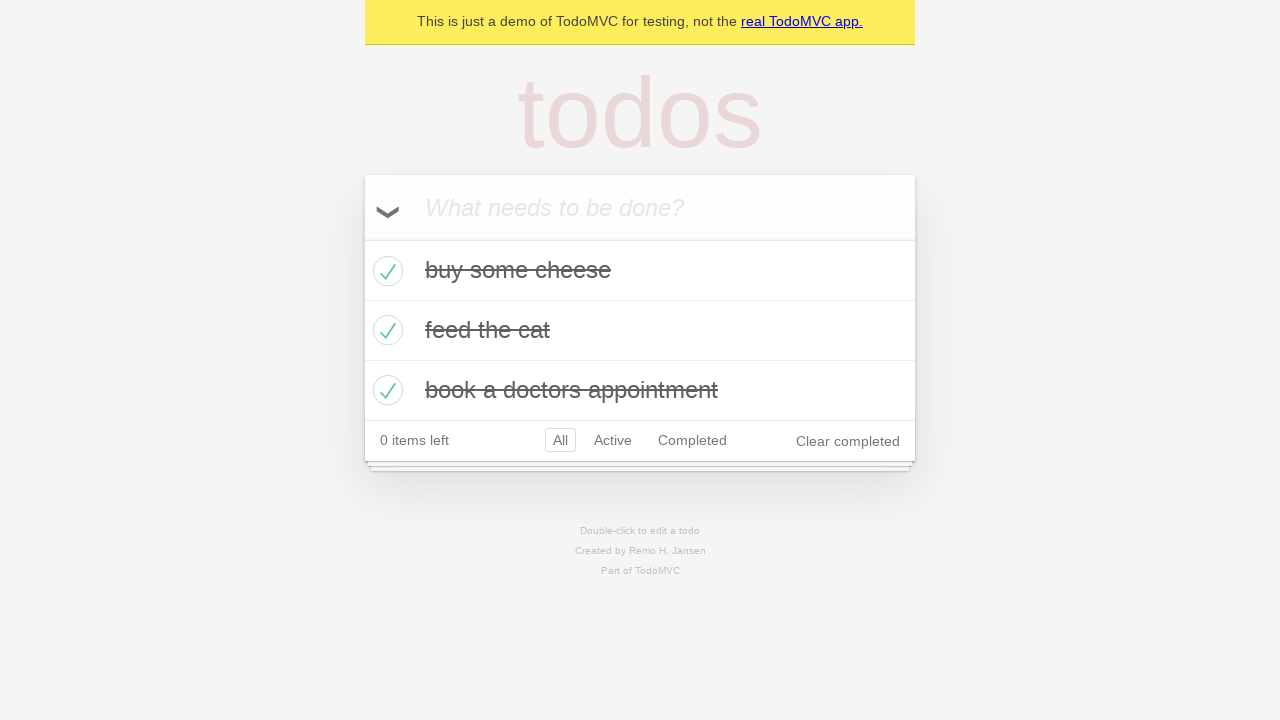

Unchecked the first todo, clearing its completed state at (385, 271) on .todo-list li >> nth=0 >> .toggle
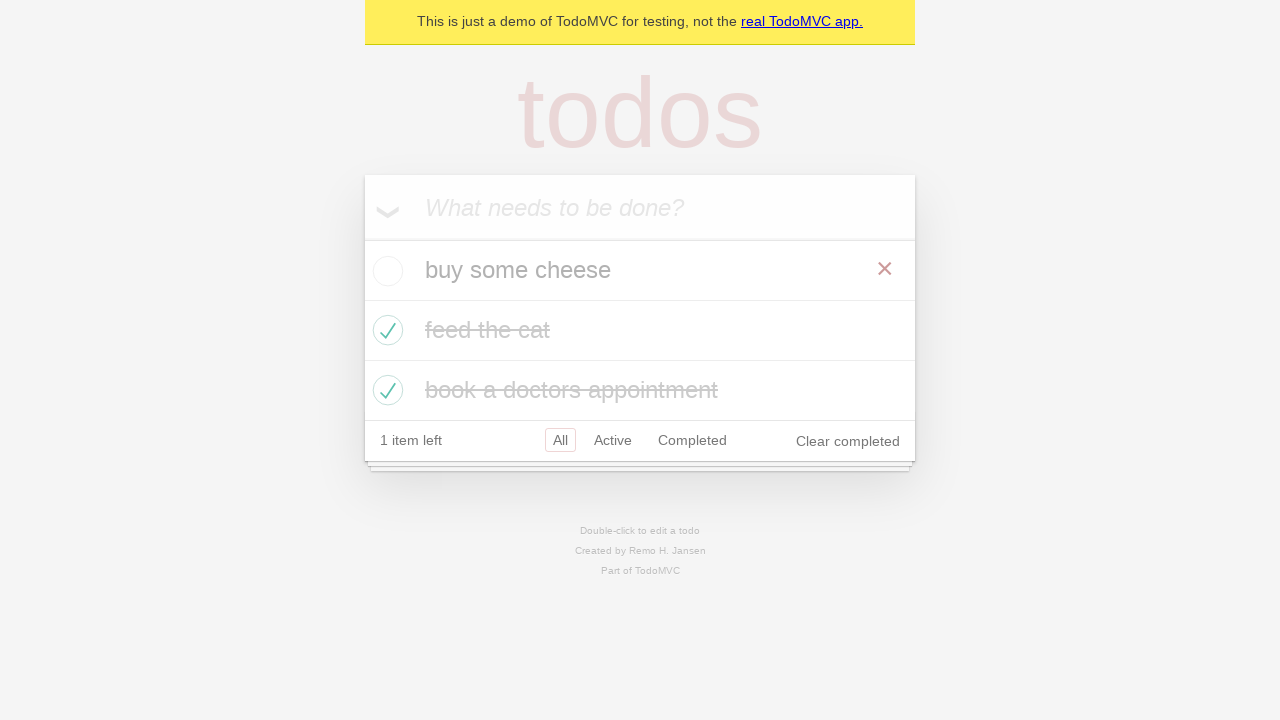

Checked the first todo again to mark it as completed at (385, 271) on .todo-list li >> nth=0 >> .toggle
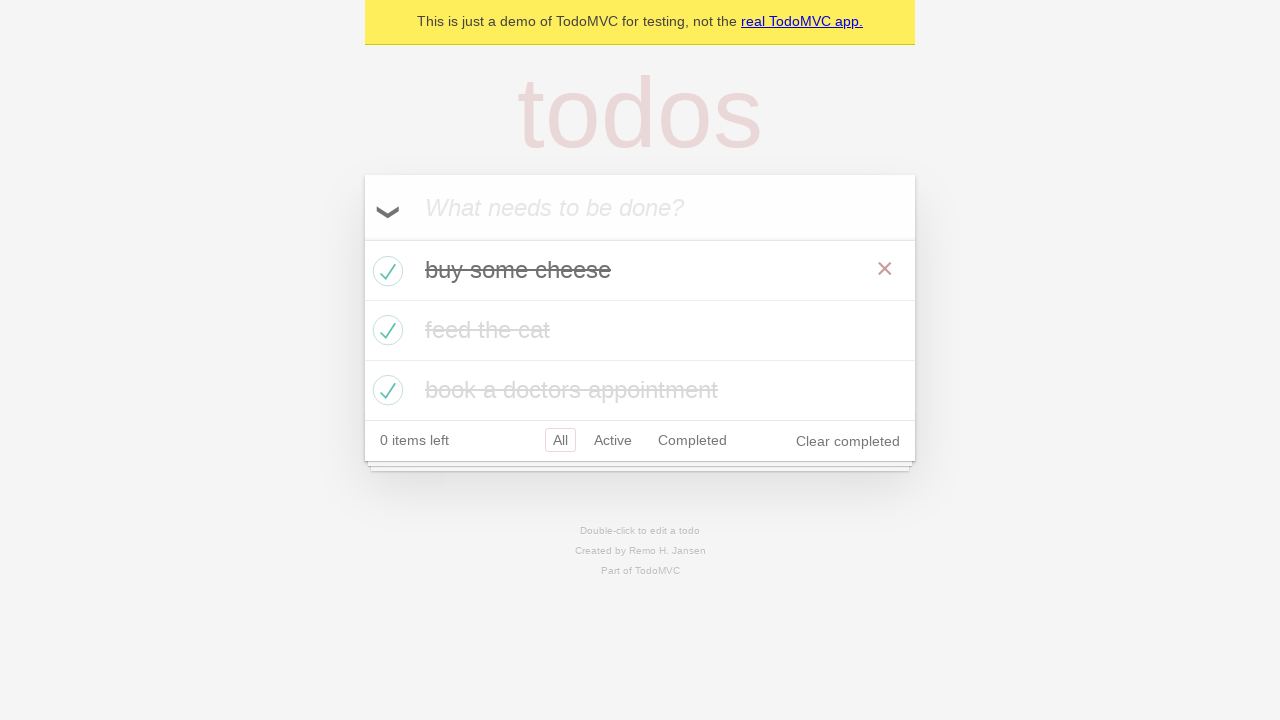

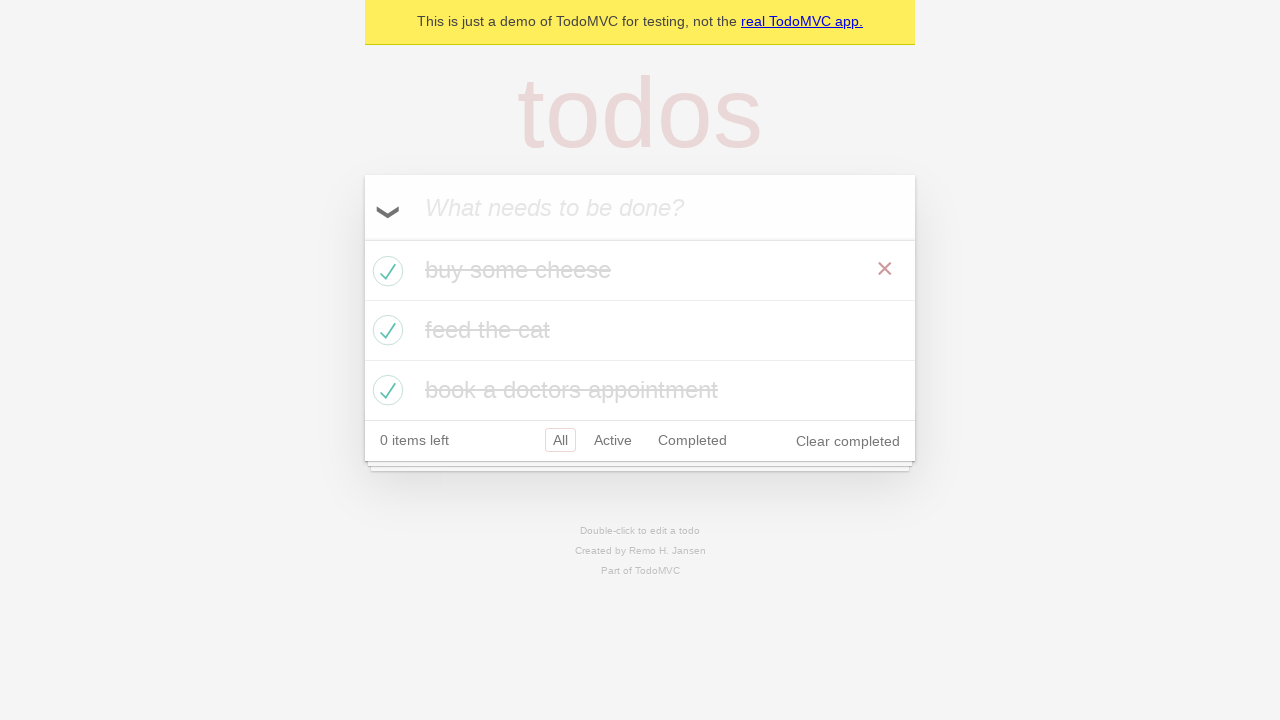